Tests the login form validation by clicking the login button without entering credentials and verifying that an error message about invalid username is displayed

Starting URL: https://the-internet.herokuapp.com/login

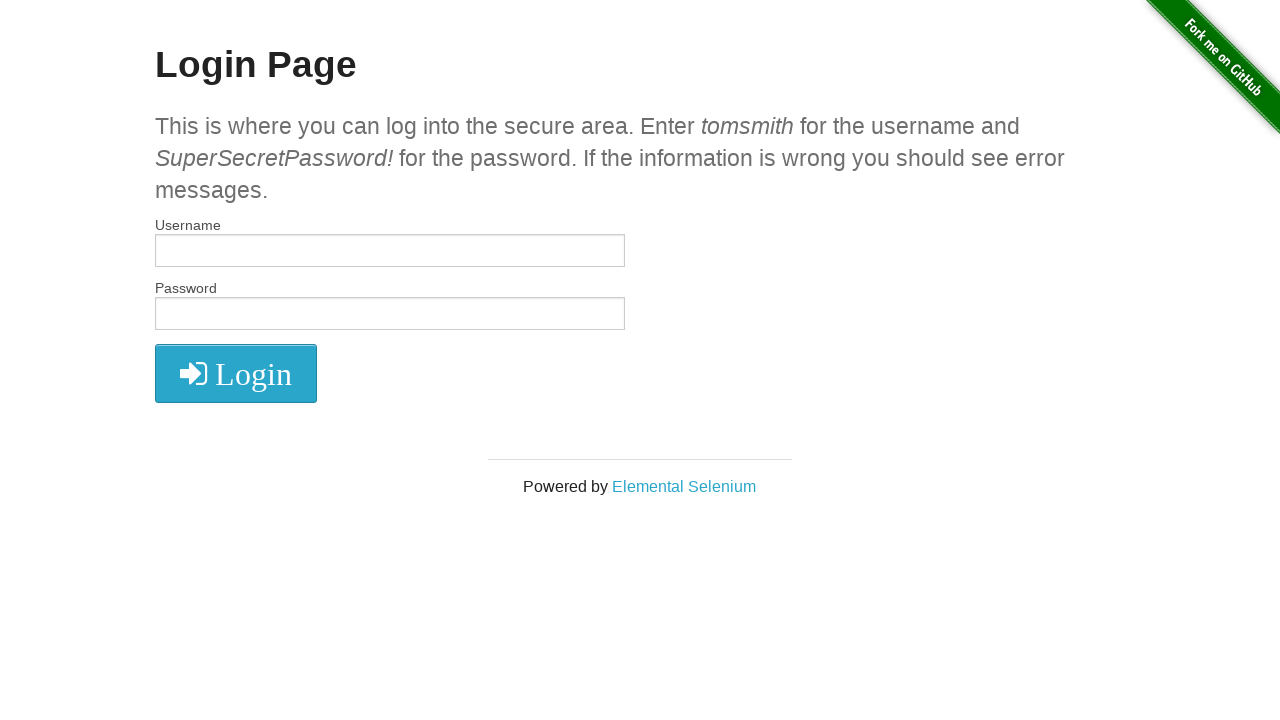

Clicked login button without entering credentials at (236, 373) on button
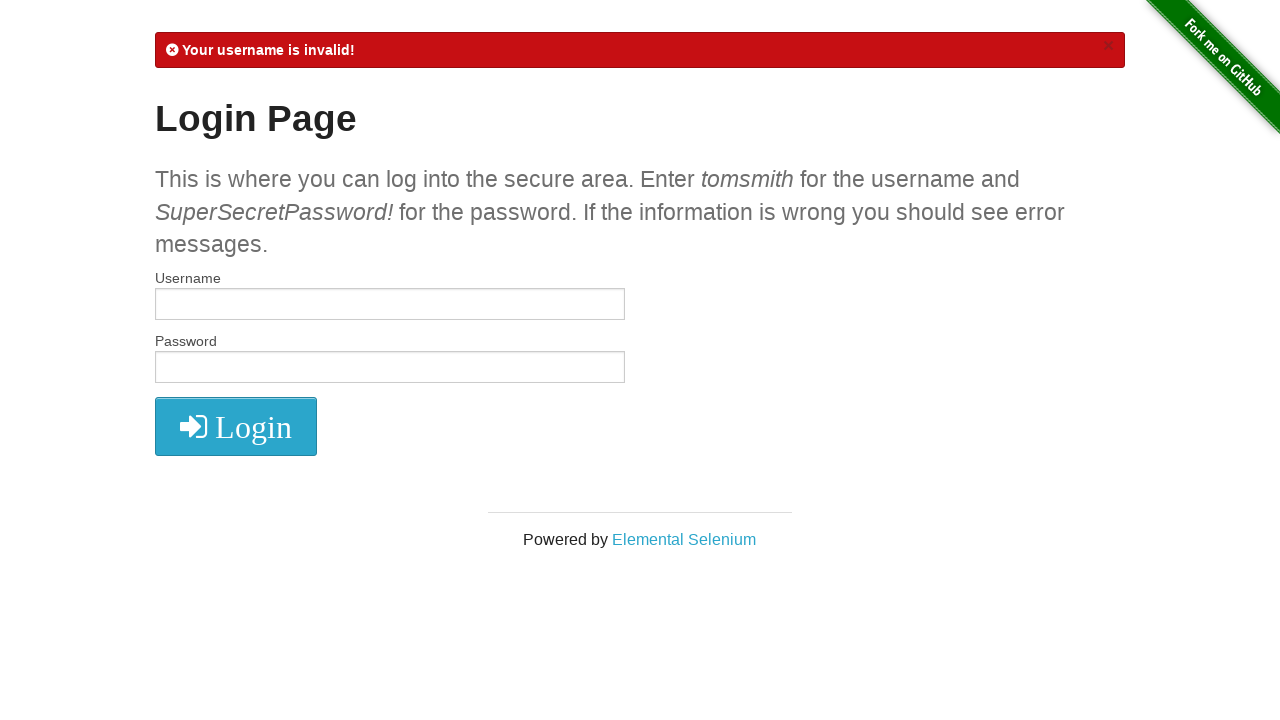

Error message became visible
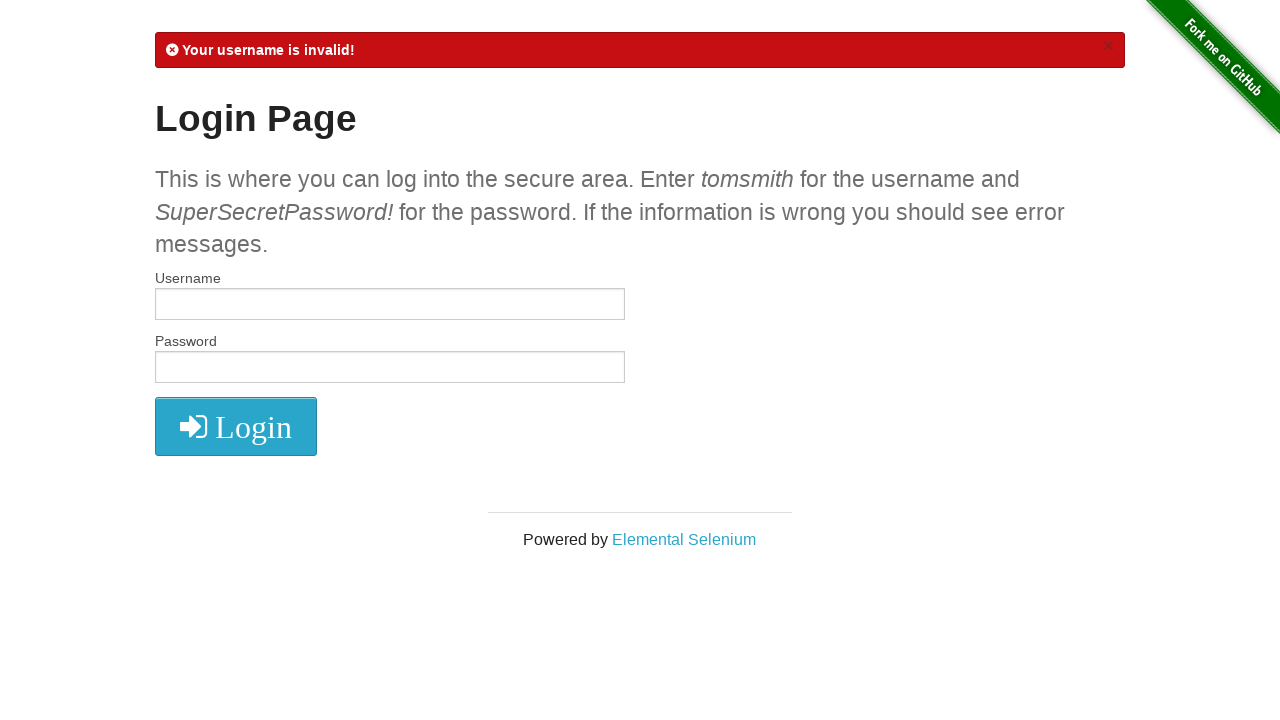

Verified error message is visible
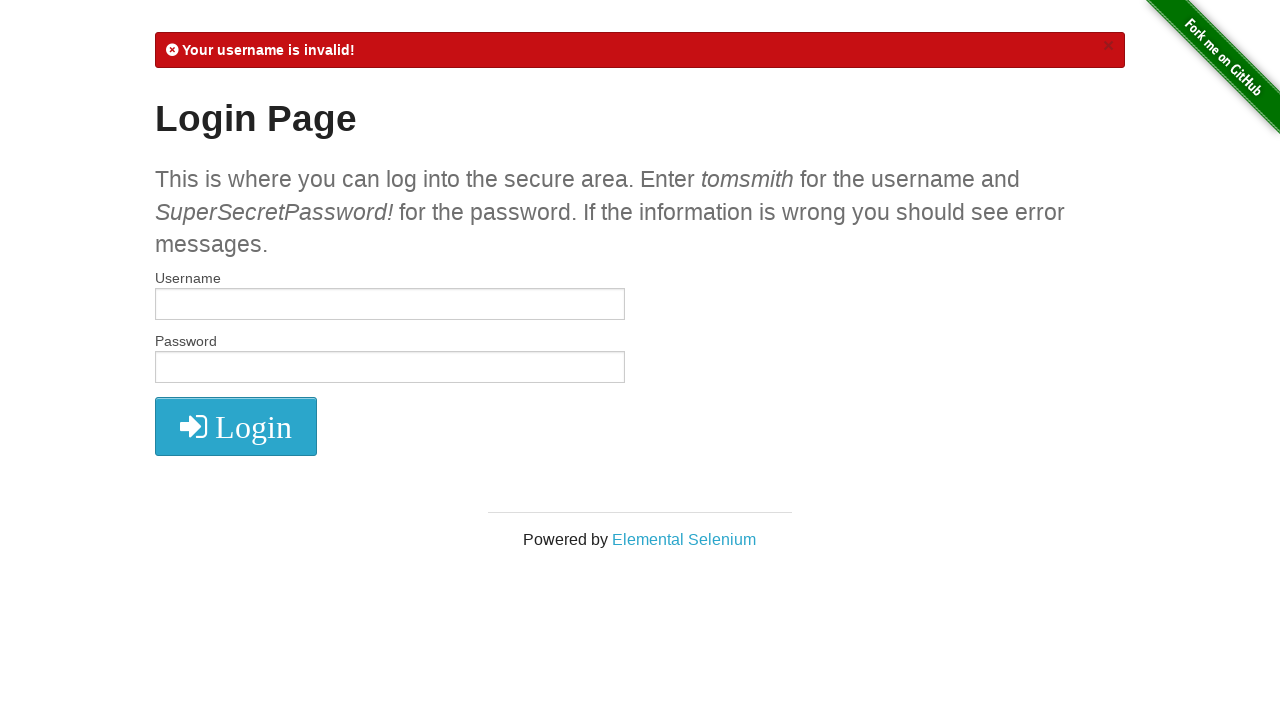

Verified error message contains 'Your username is invalid!'
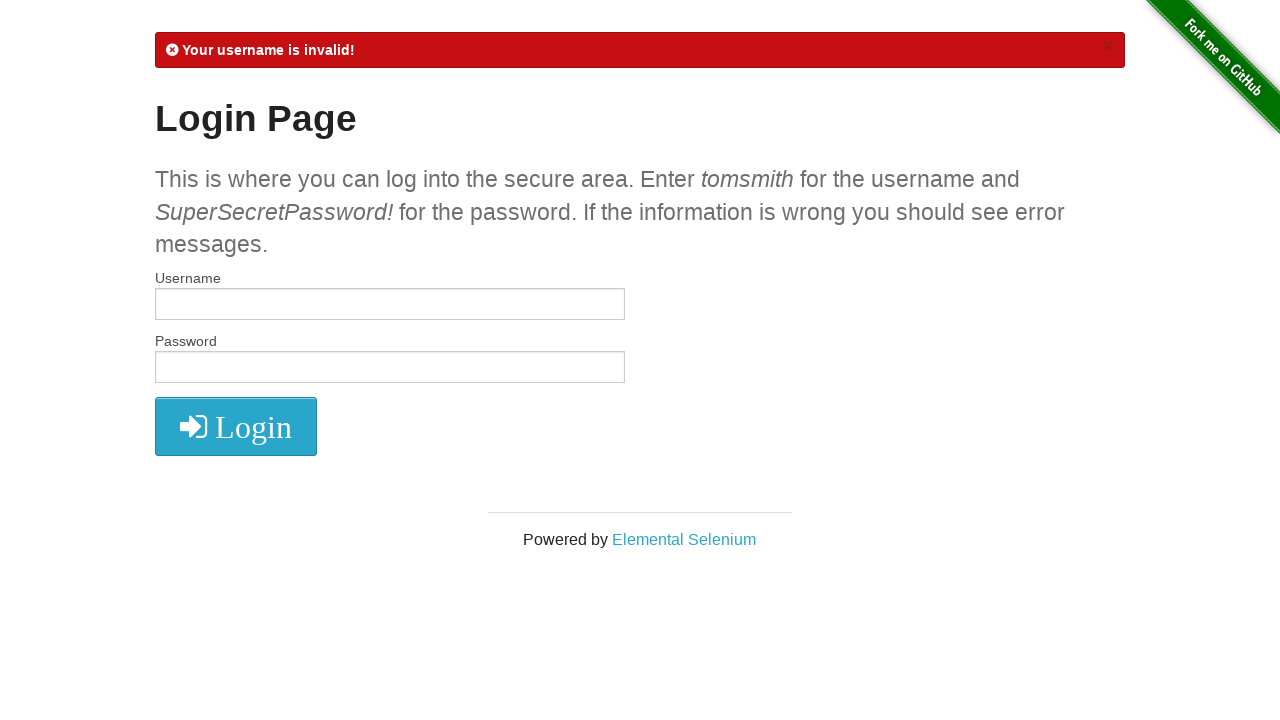

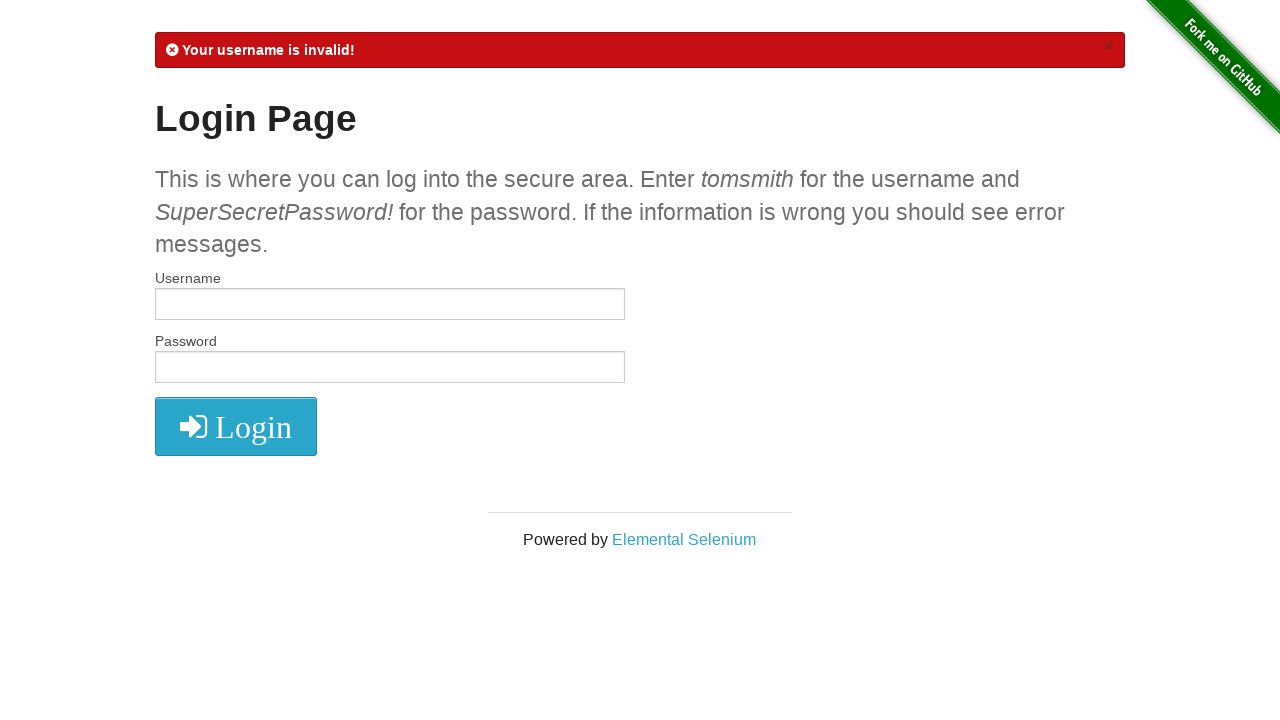